Tests calculator decimal result by clicking 7 / 2 and verifying the result equals 3.5

Starting URL: https://testpages.eviltester.com/styled/apps/calculator.html

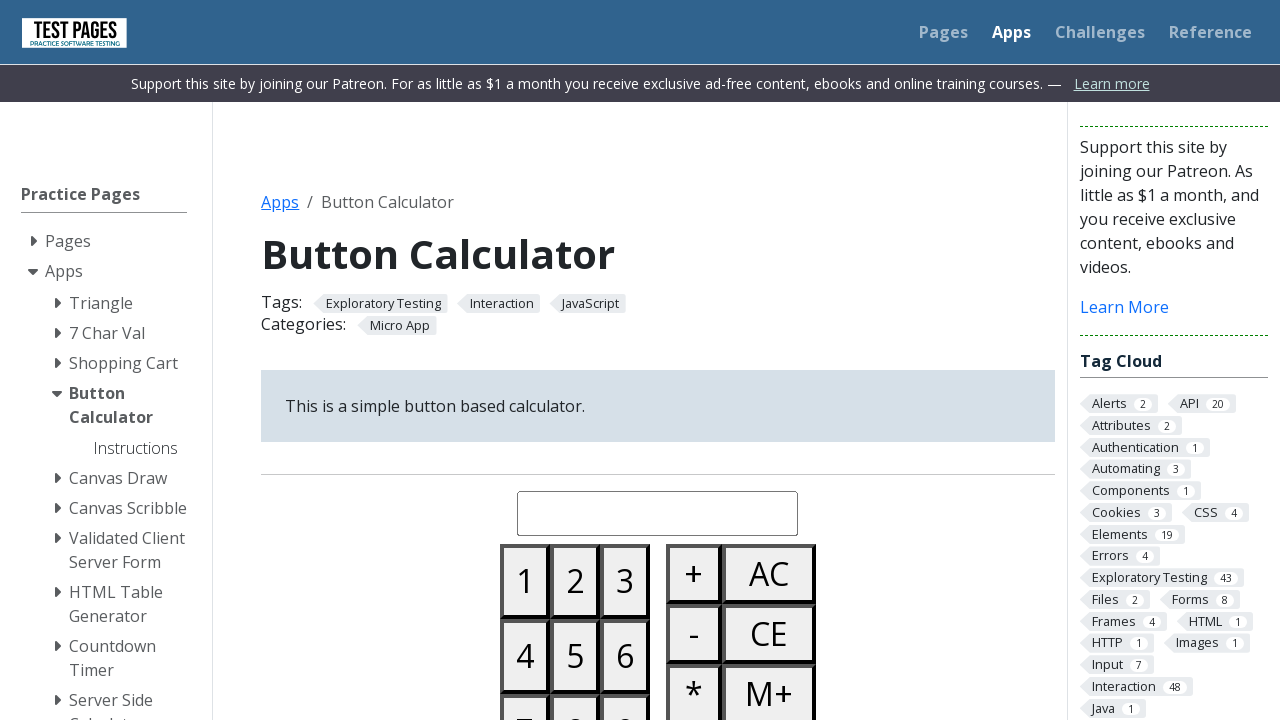

Clicked button 7 at (525, 683) on #button07
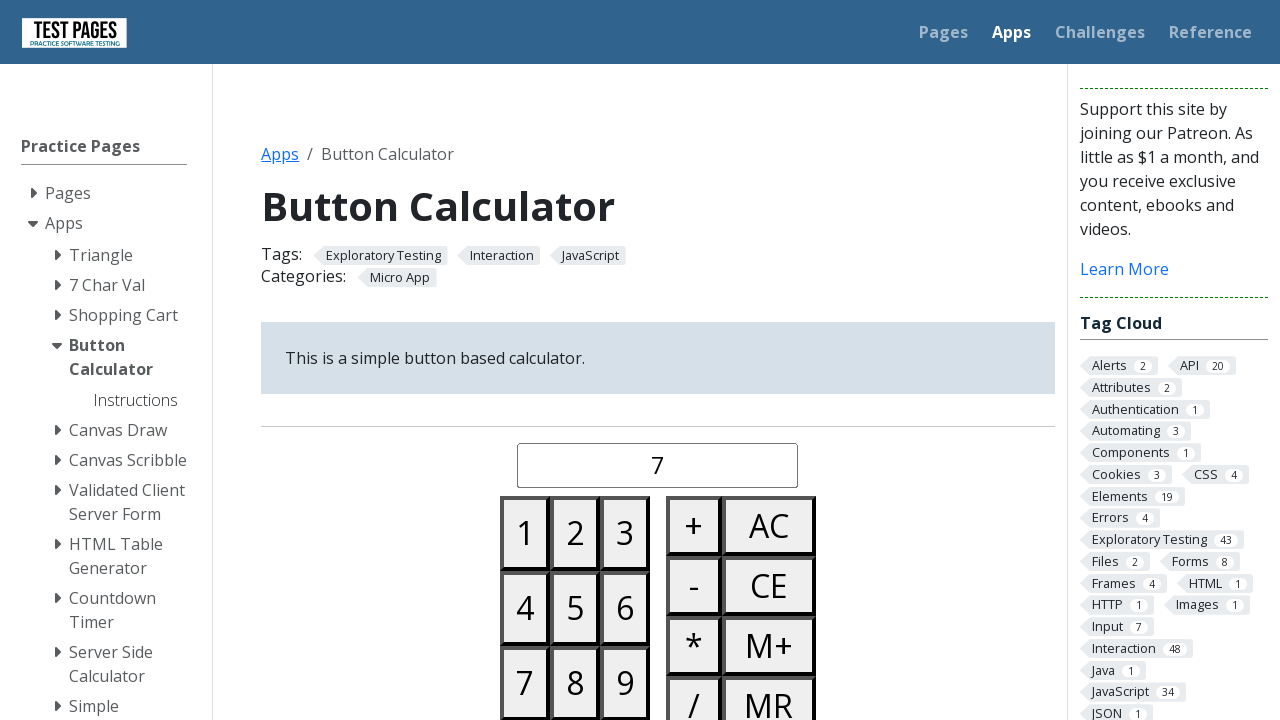

Clicked divide button at (694, 690) on #buttondivide
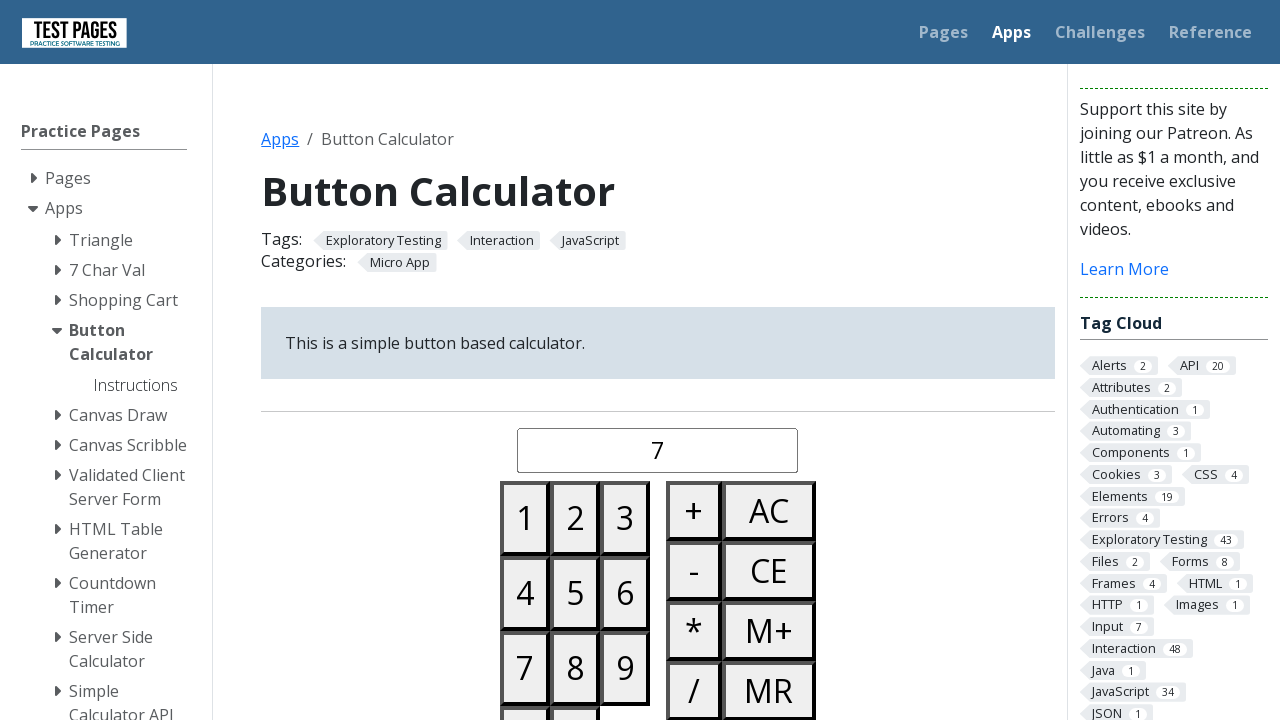

Clicked button 2 at (575, 518) on #button02
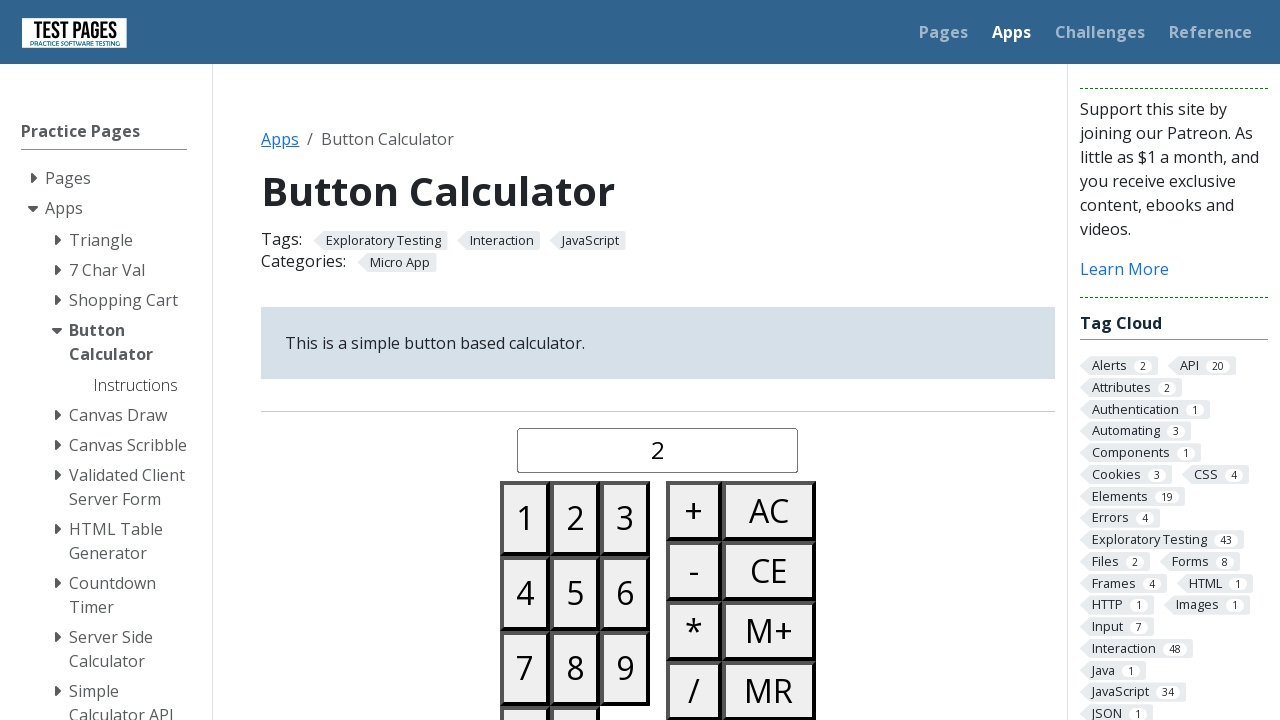

Clicked equals button at (694, 360) on #buttonequals
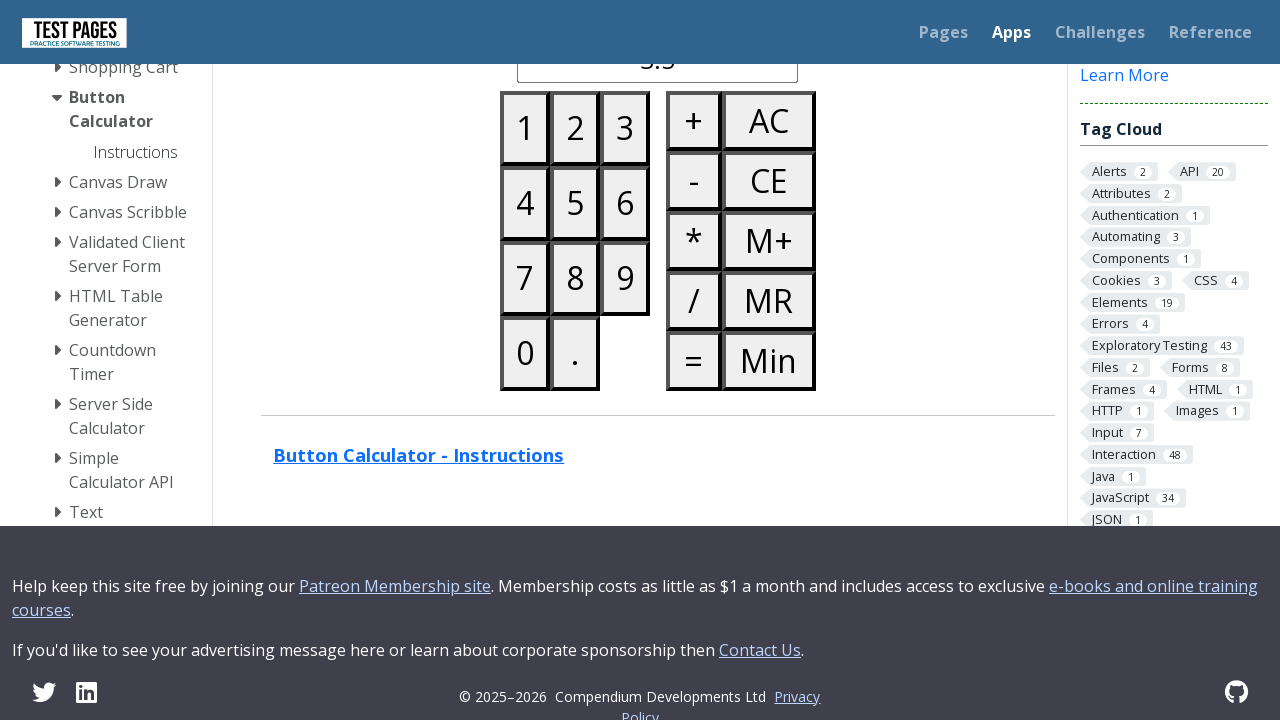

Verified result display loaded
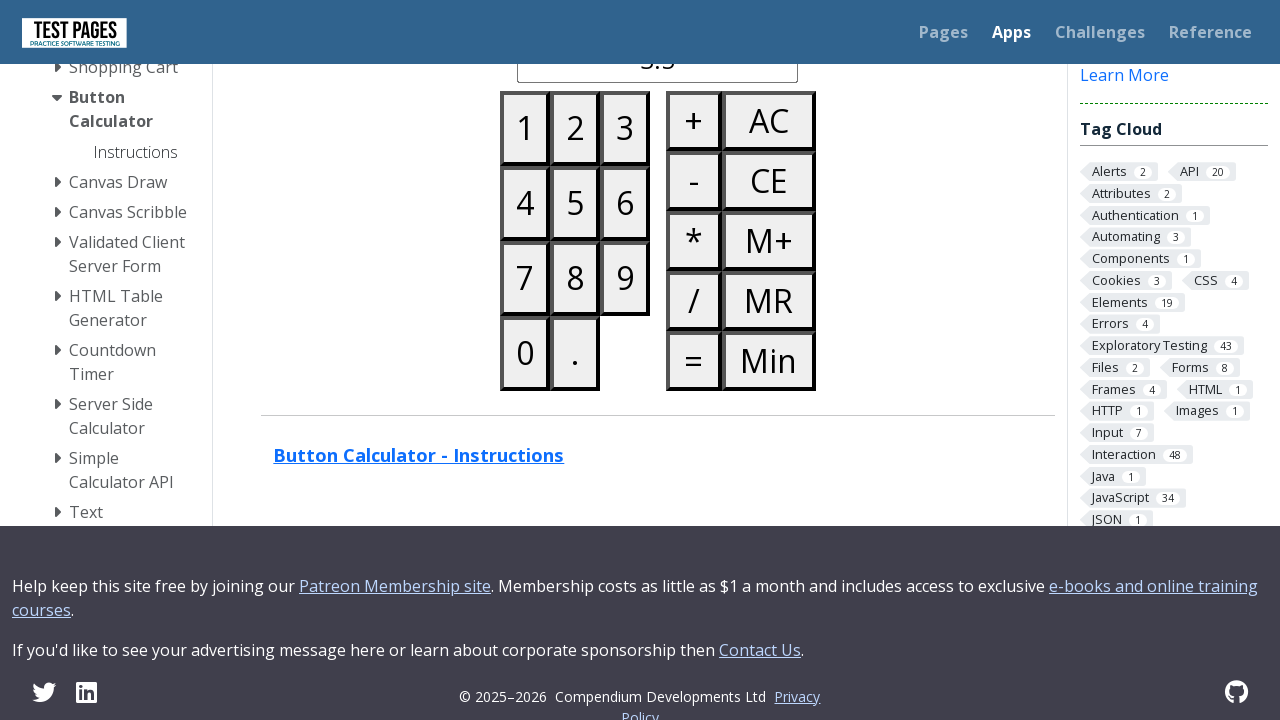

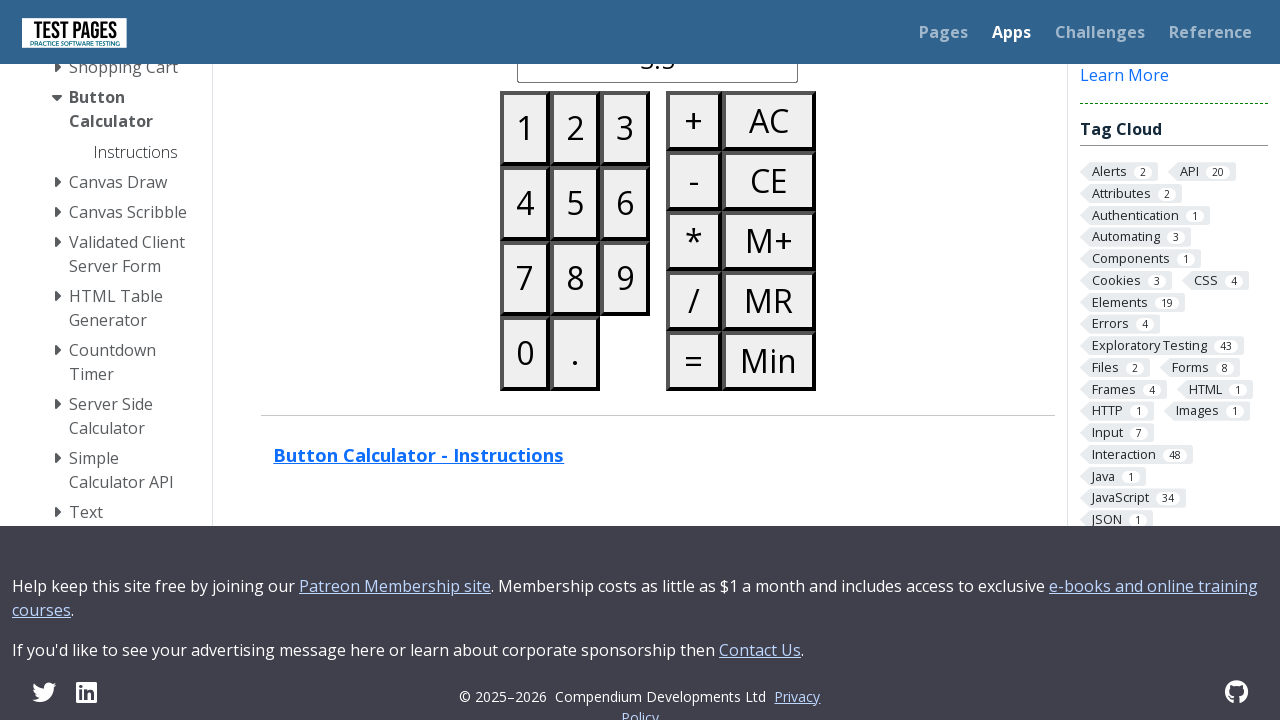